Navigates to a college website and waits for the page to load. This is a minimal test that verifies the page is accessible.

Starting URL: https://vctcpune.com/

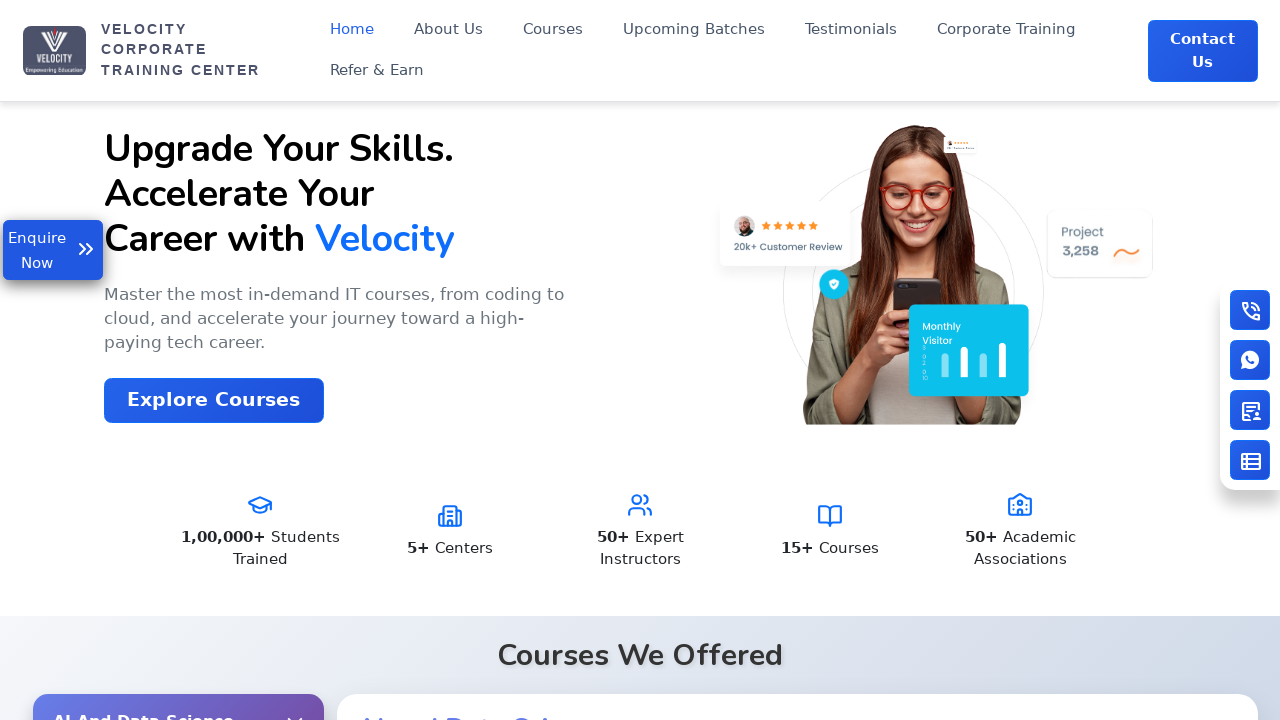

Waited for page to reach domcontentloaded state
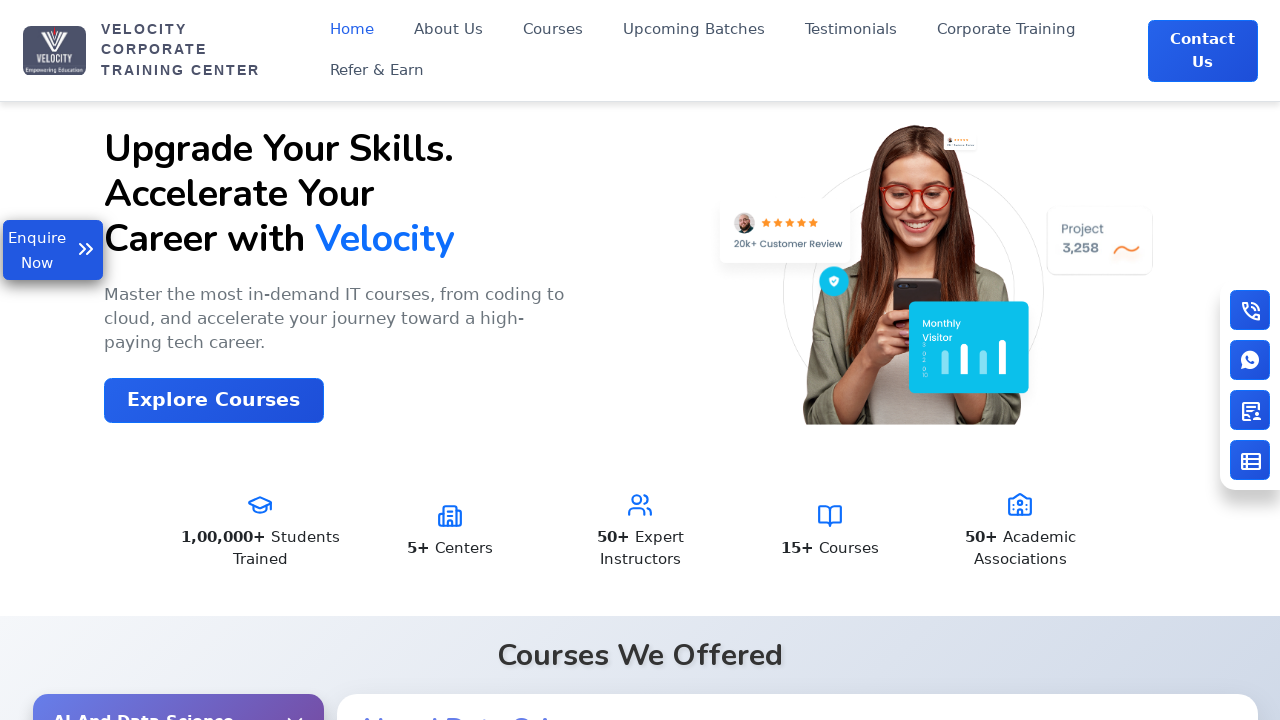

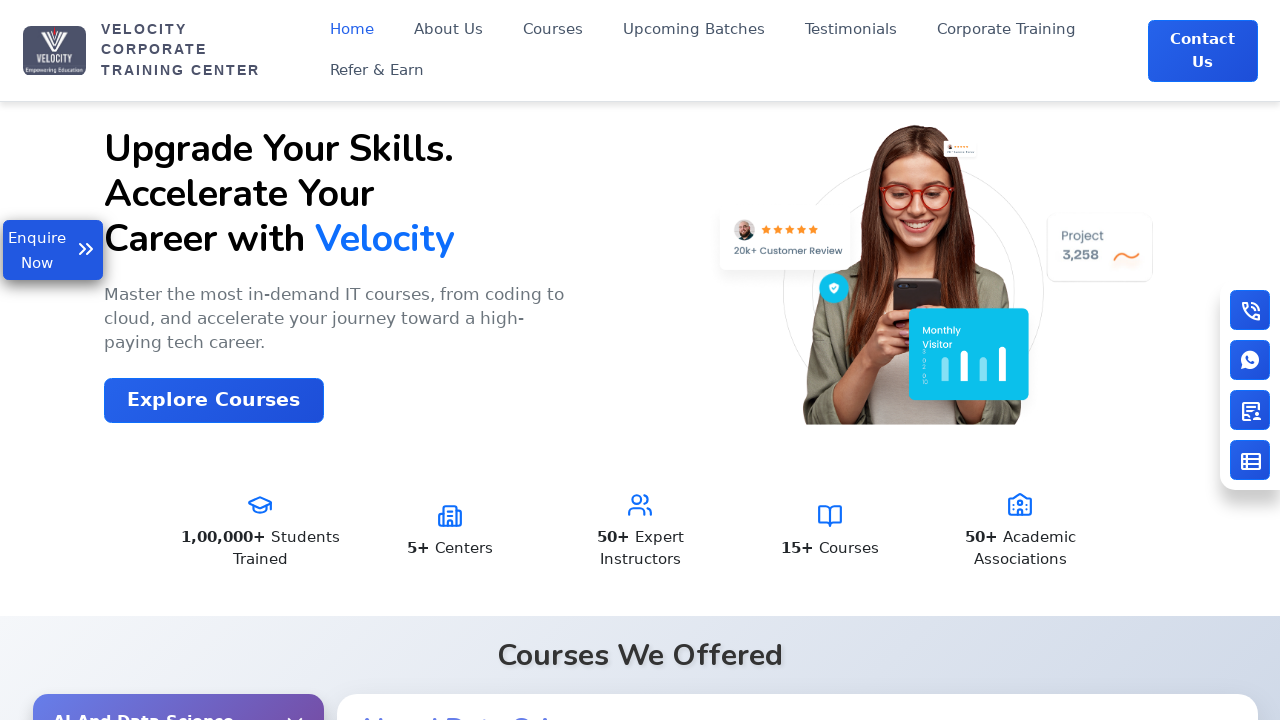